Navigates to a Cardano pool.pm asset page and waits for the page content to load

Starting URL: https://pool.pm/asset1l5a64k0jwrr3es6njjuxy202x7t07cd4lw55zz

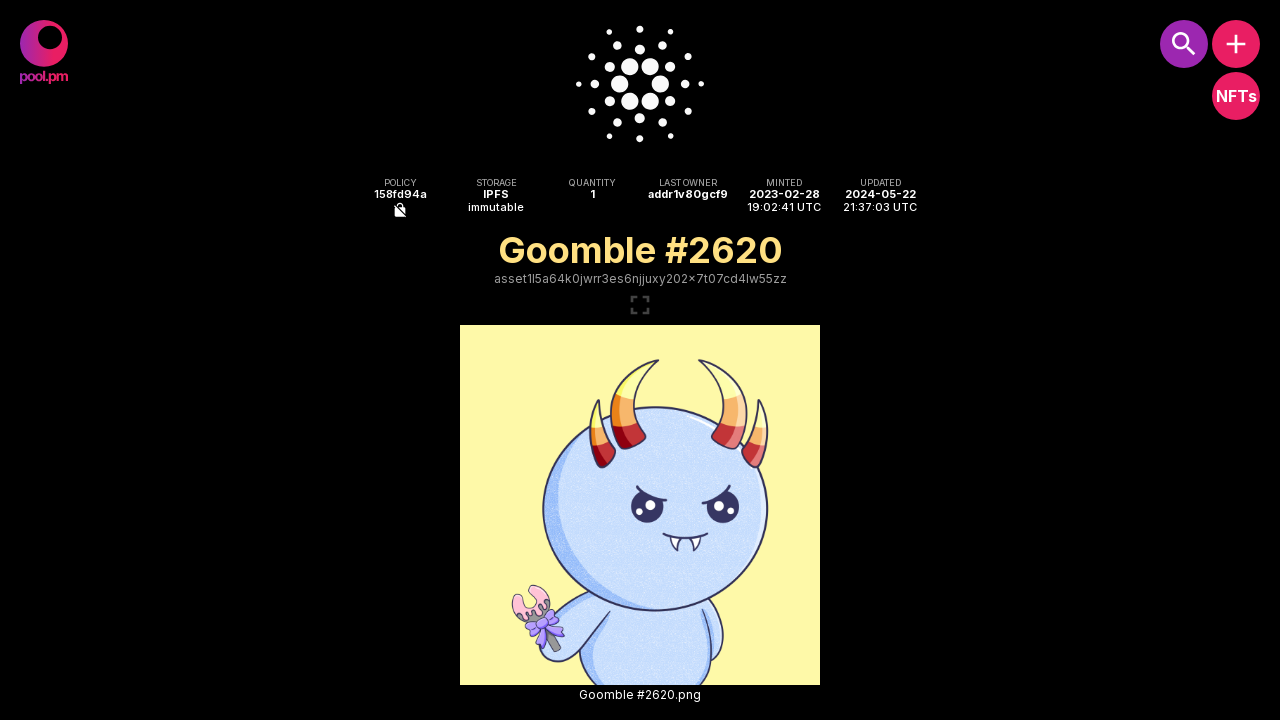

Navigated to Cardano pool.pm asset page
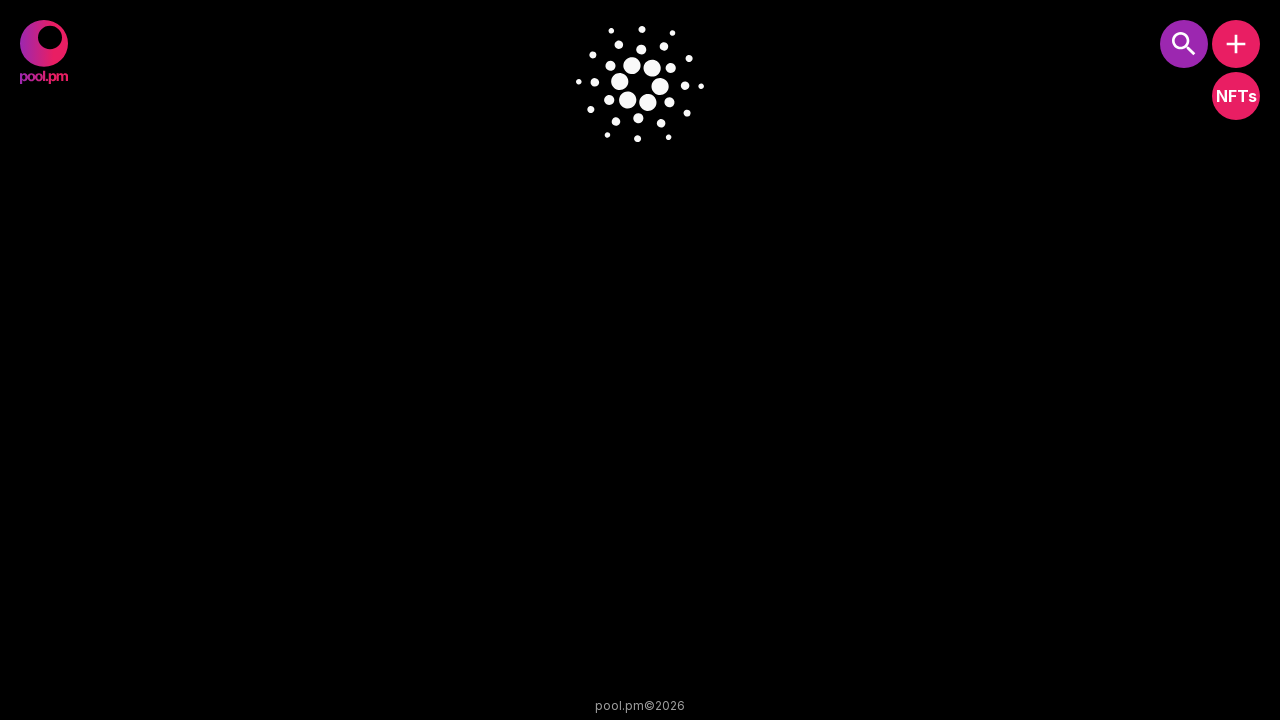

Page content loaded - div elements are present
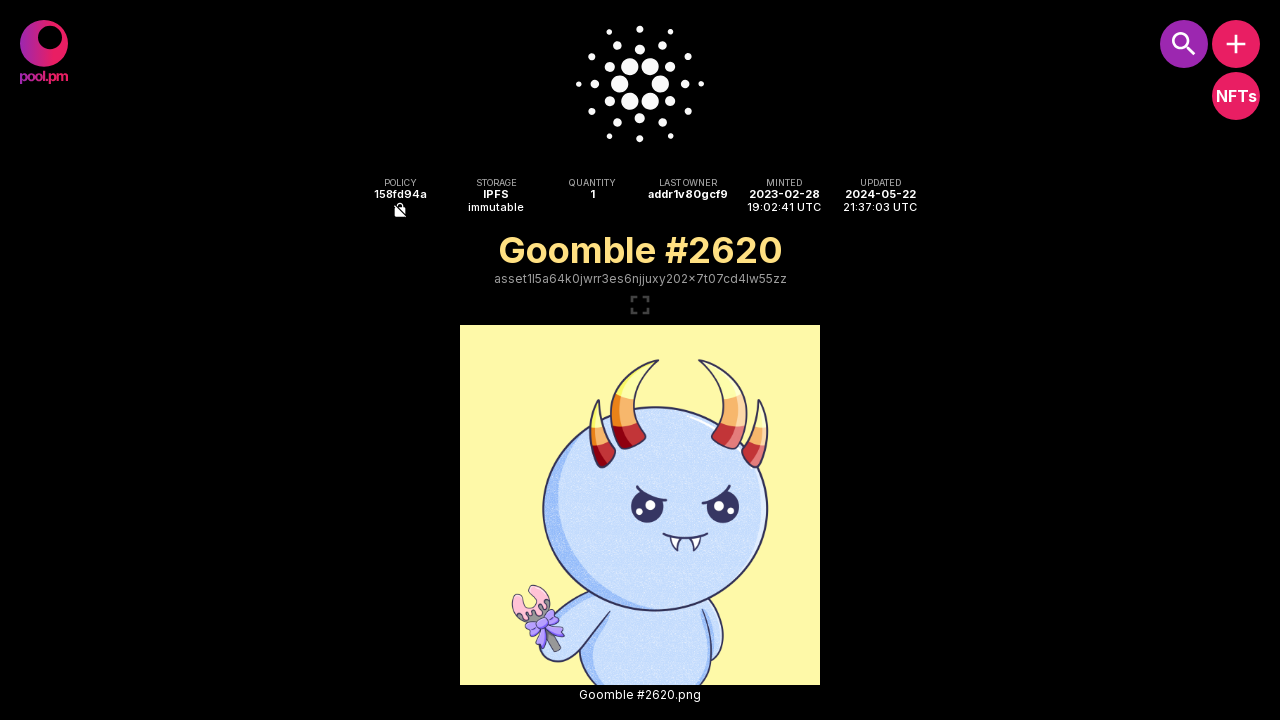

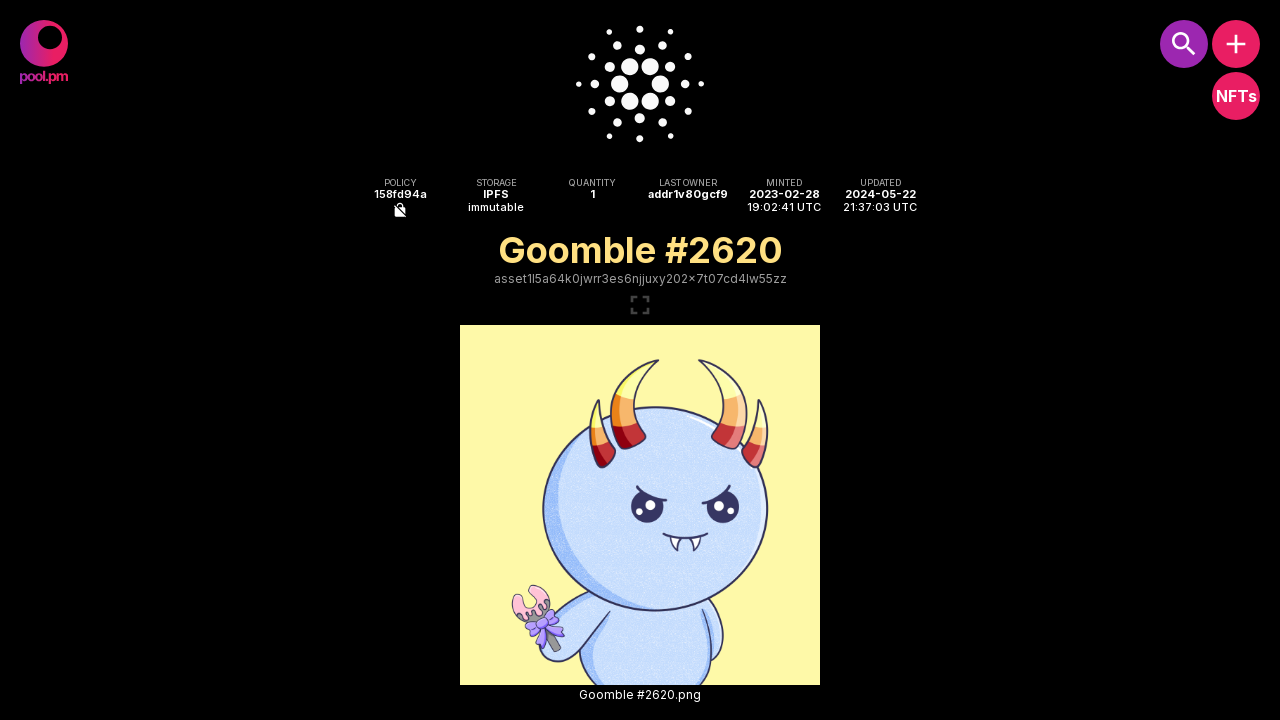